Tests home page navigation by clicking the Home button in the navbar and verifying the home page is displayed

Starting URL: https://www.demoblaze.com

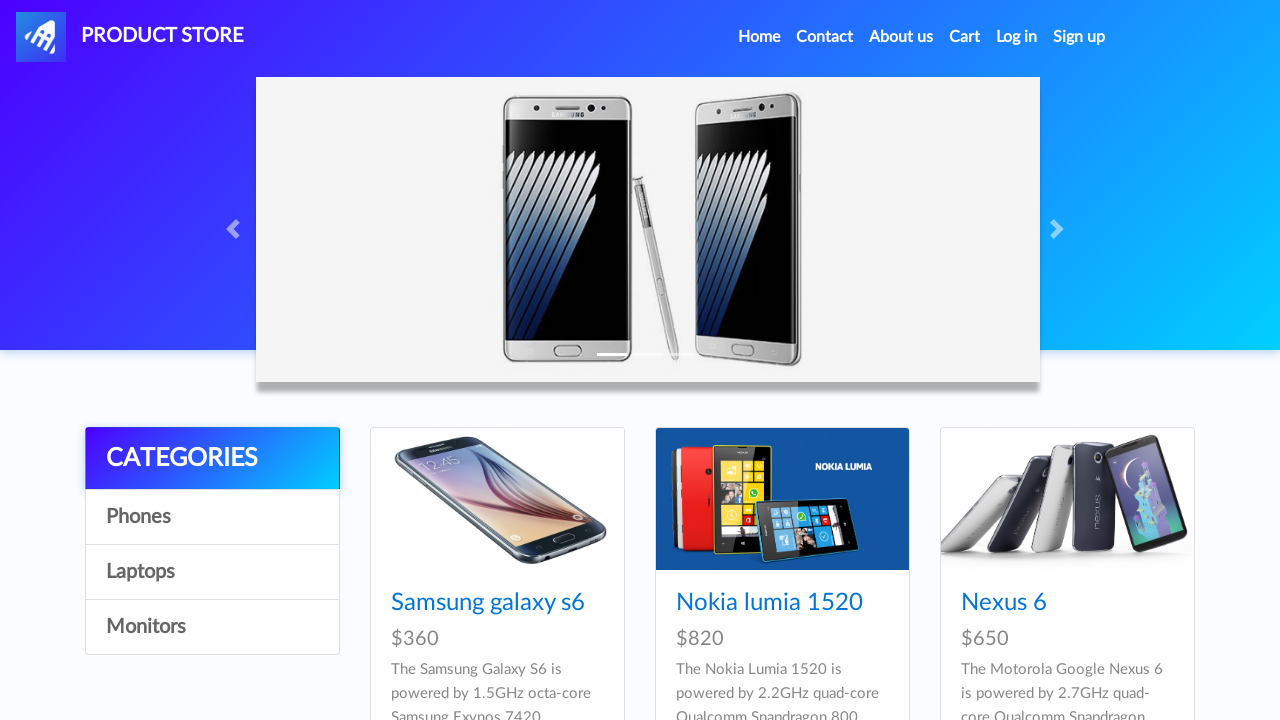

Waited for navbar logo to be visible
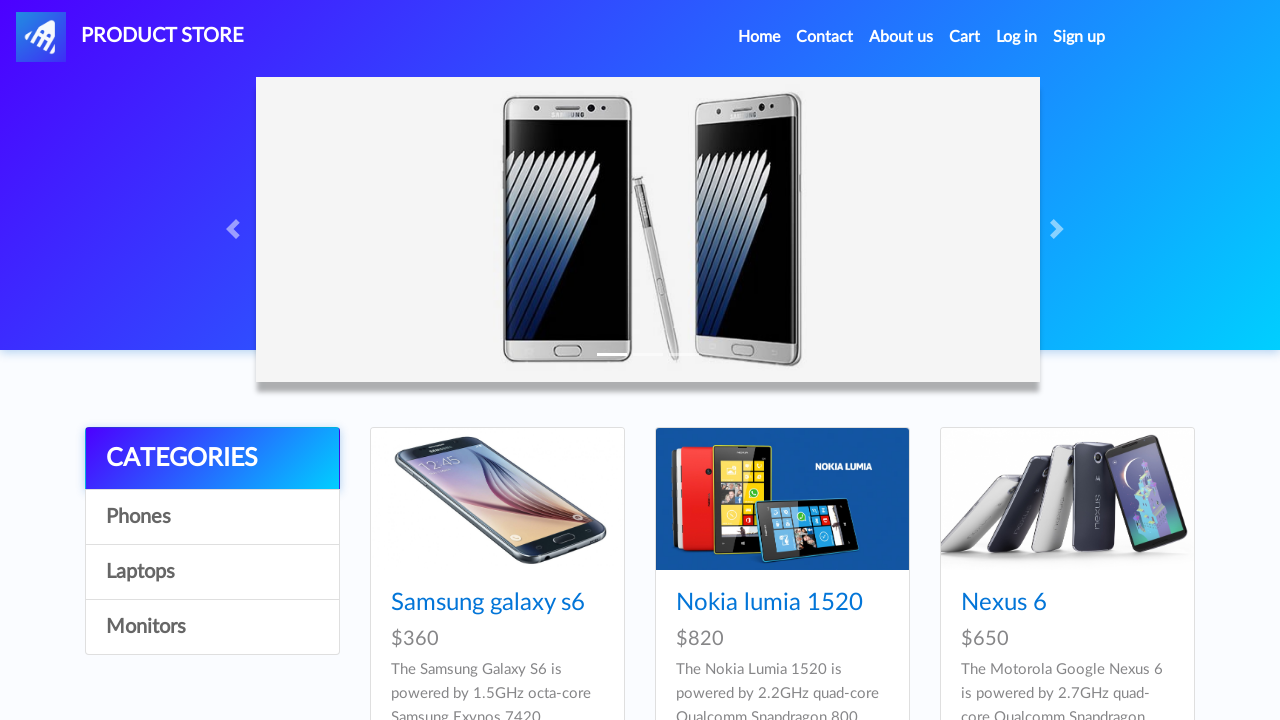

Clicked Home button in navbar at (759, 37) on xpath=//*[@id='navbarExample']/ul/li[1]/a
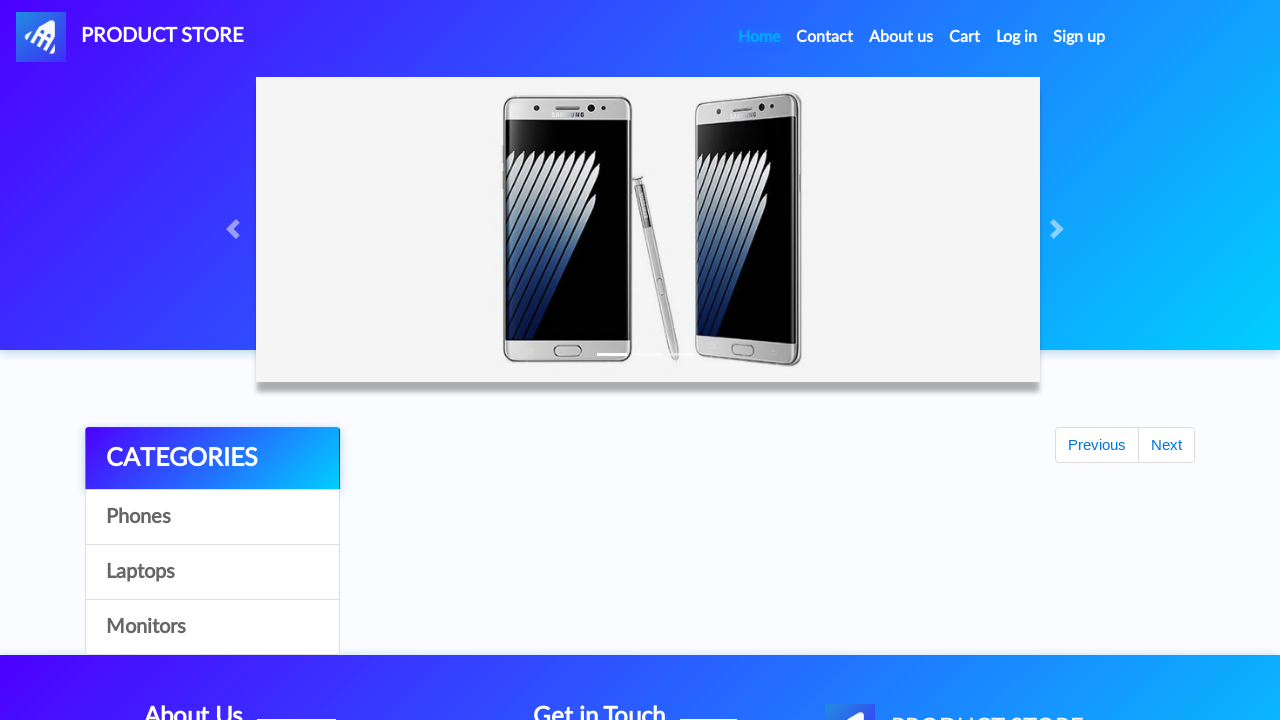

Verified home page is displayed - navbar logo is visible
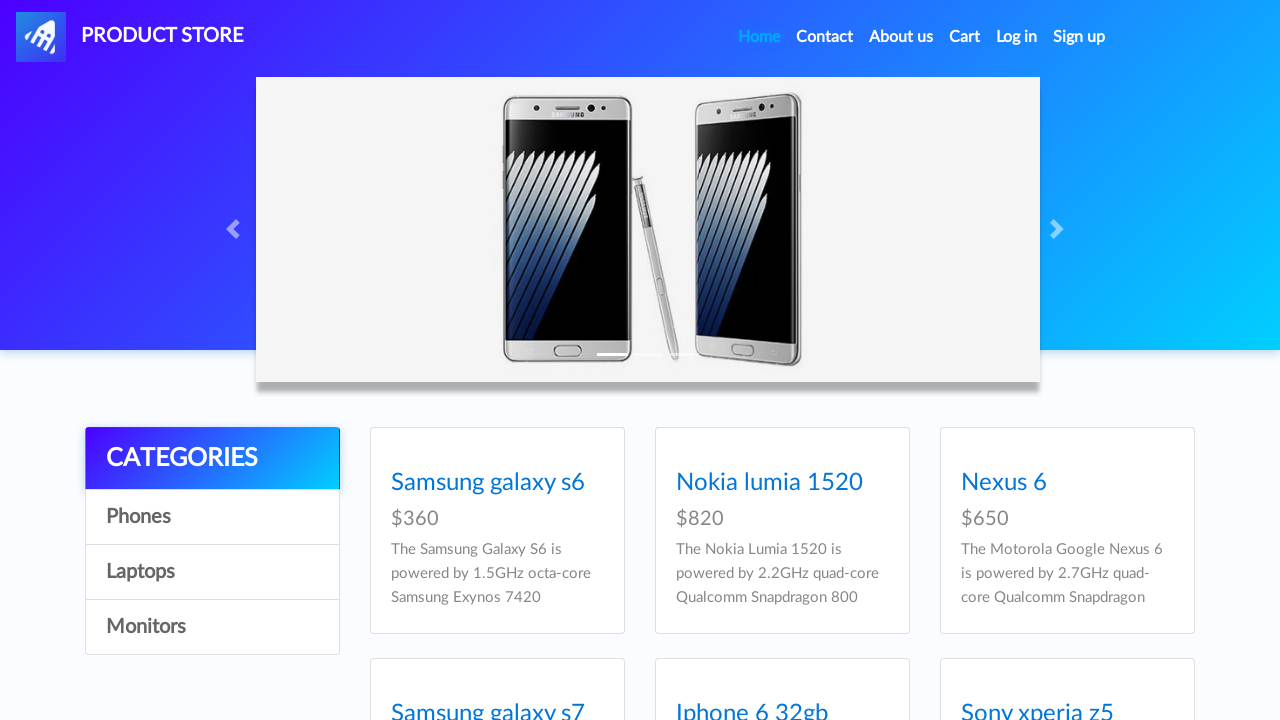

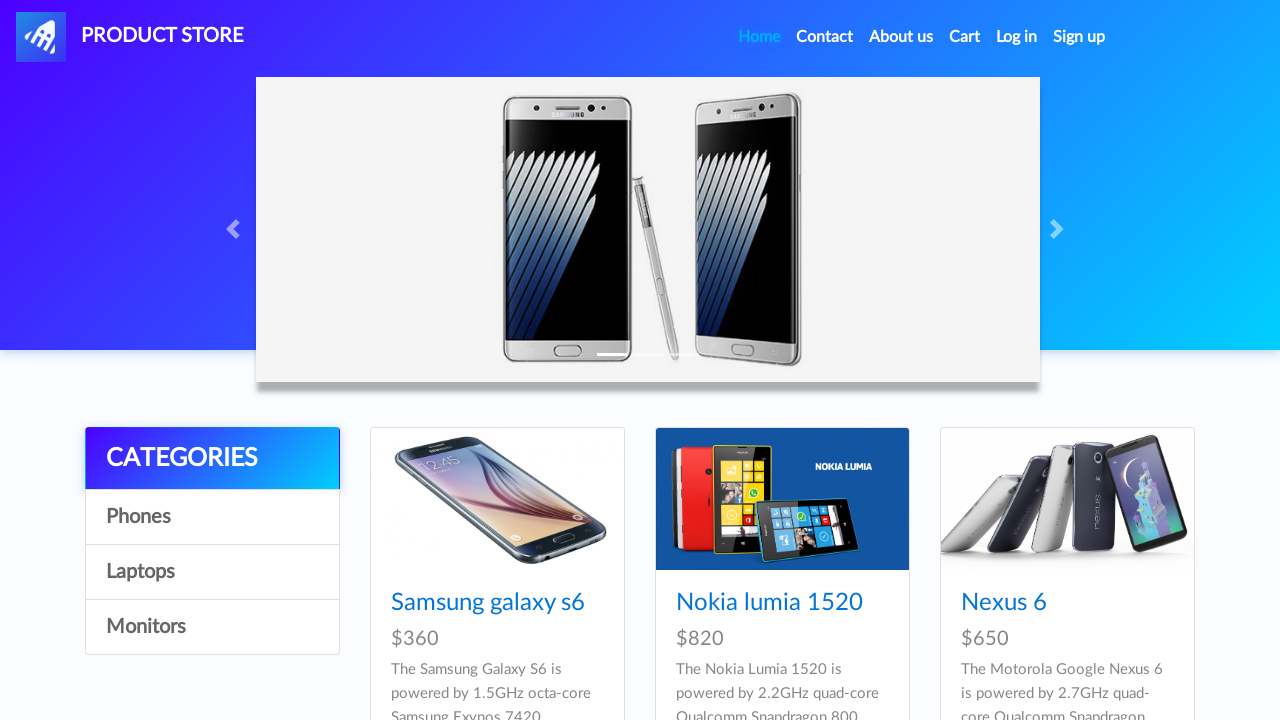